Verifies that the webpage has the correct title containing "STORE"

Starting URL: https://www.demoblaze.com/

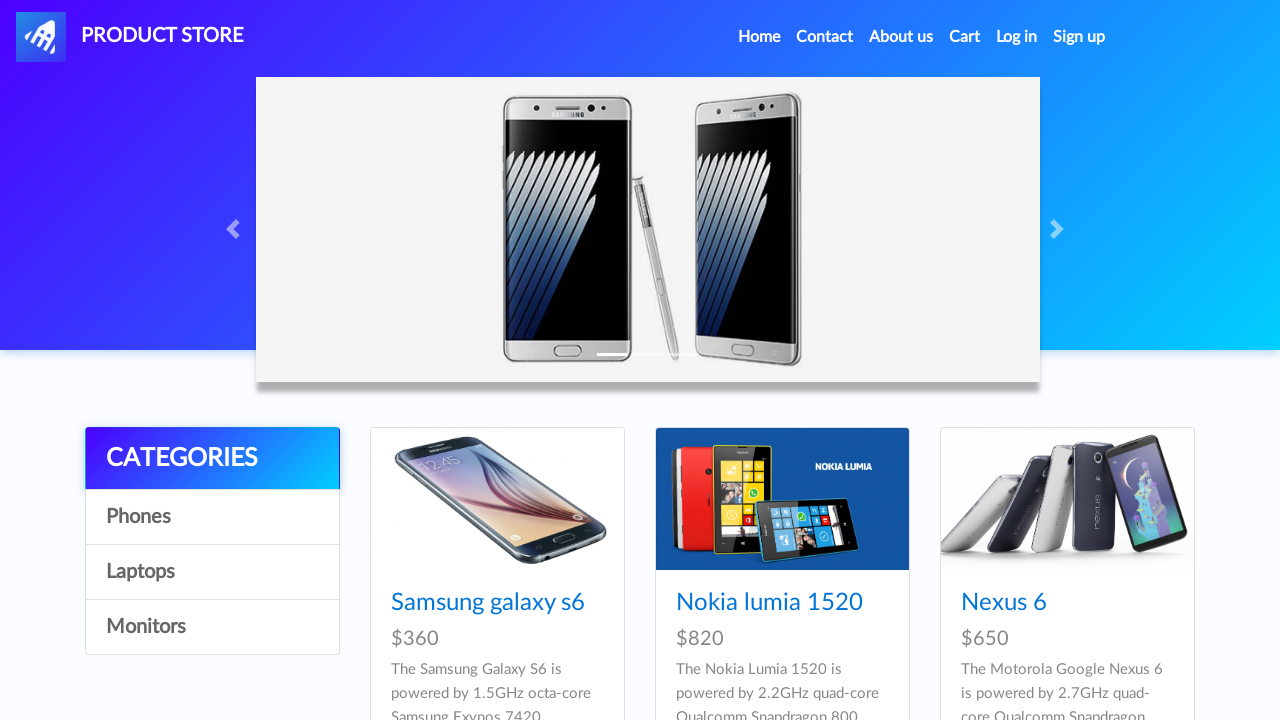

Waited for page to reach domcontentloaded state
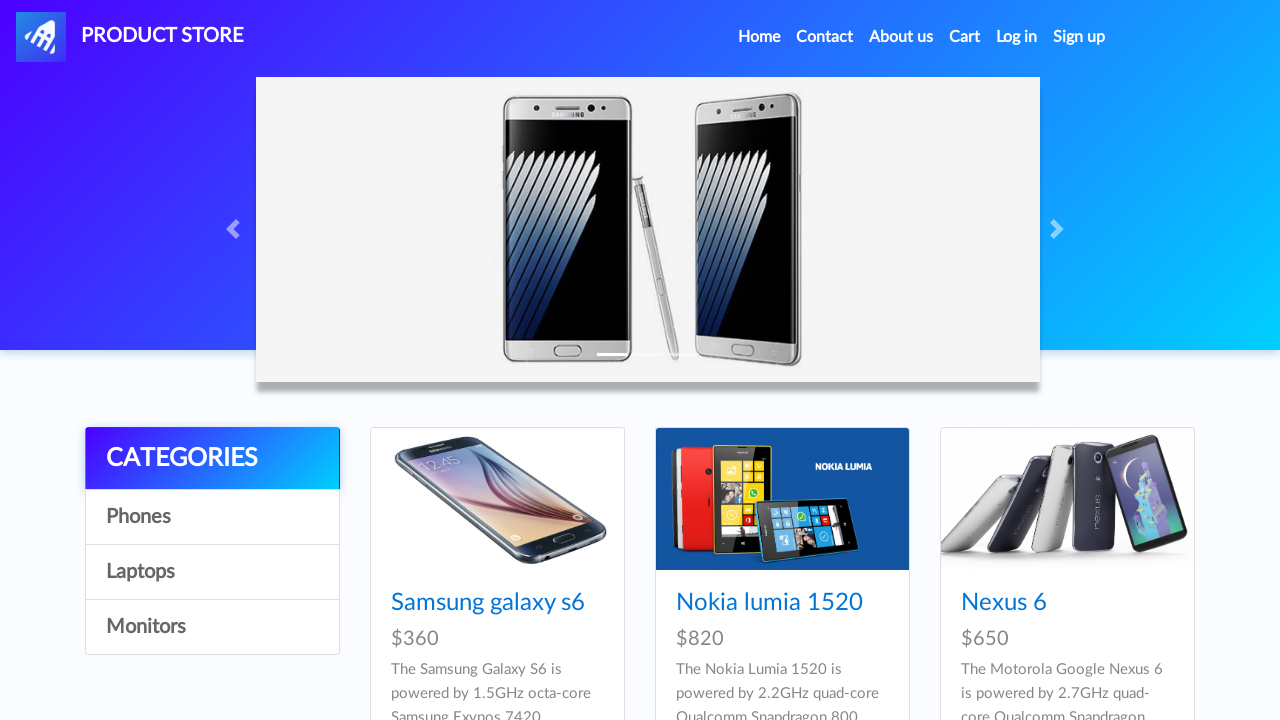

Verified that webpage title contains 'STORE'
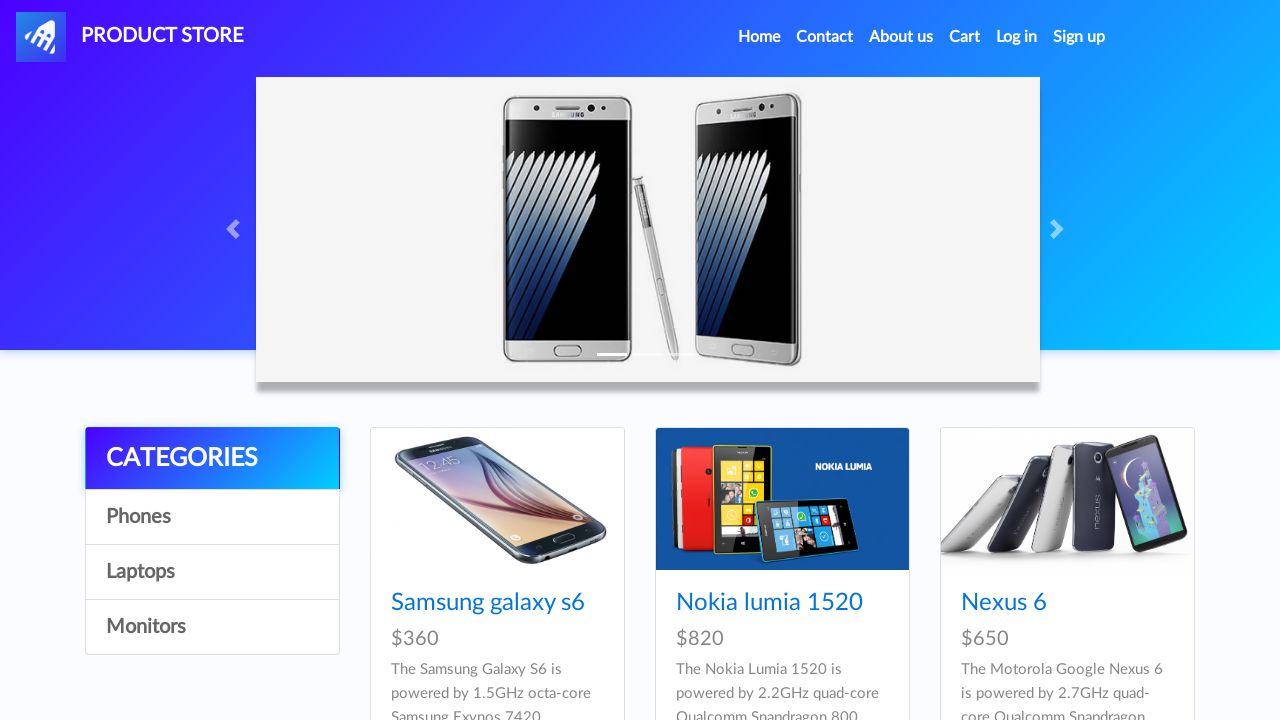

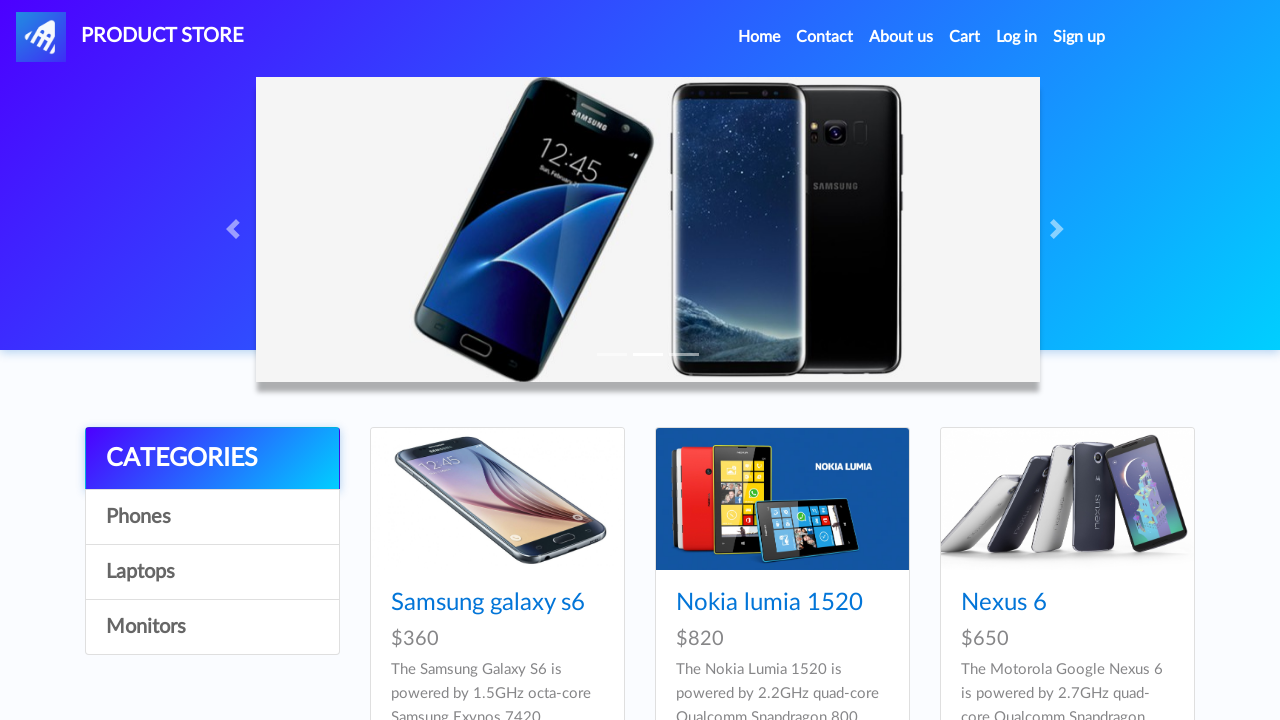